Tests shopping cart functionality by adding specific vegetables (Cucumber, Brocolli, Beetroot, Brinjal, Beans) to the cart and proceeding to checkout

Starting URL: https://rahulshettyacademy.com/seleniumPractise/#/

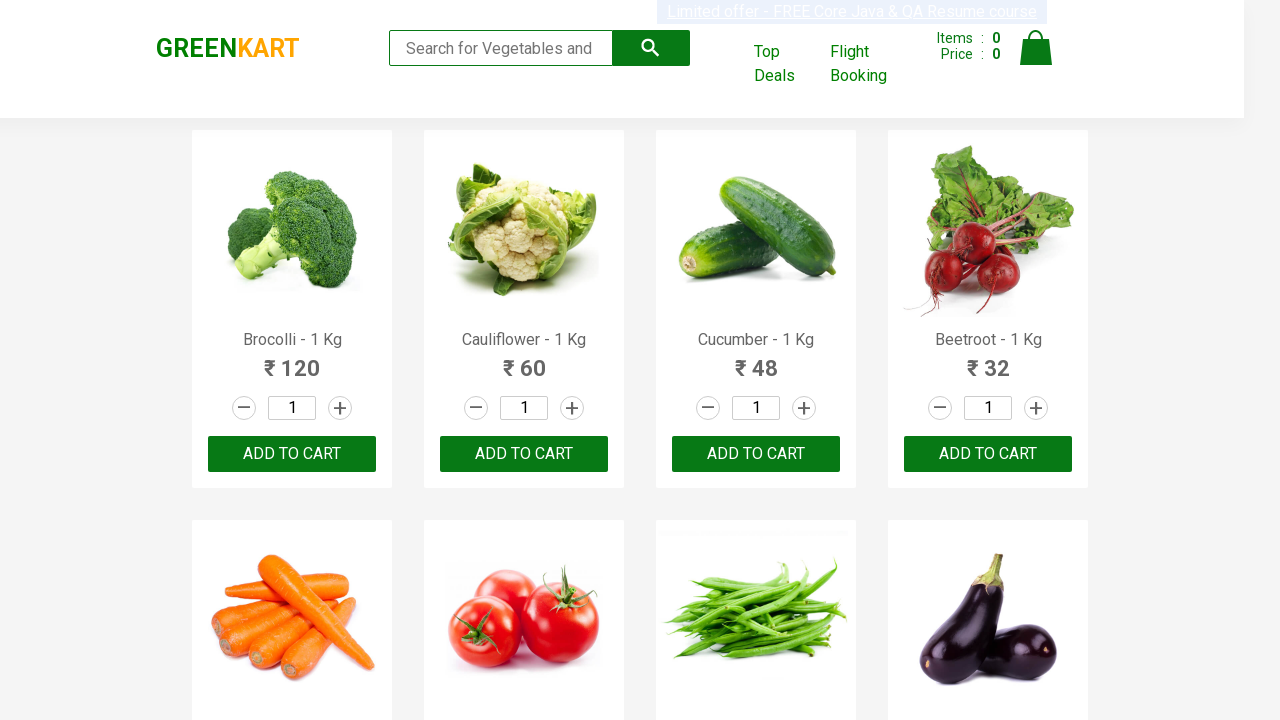

Waited for product names to load
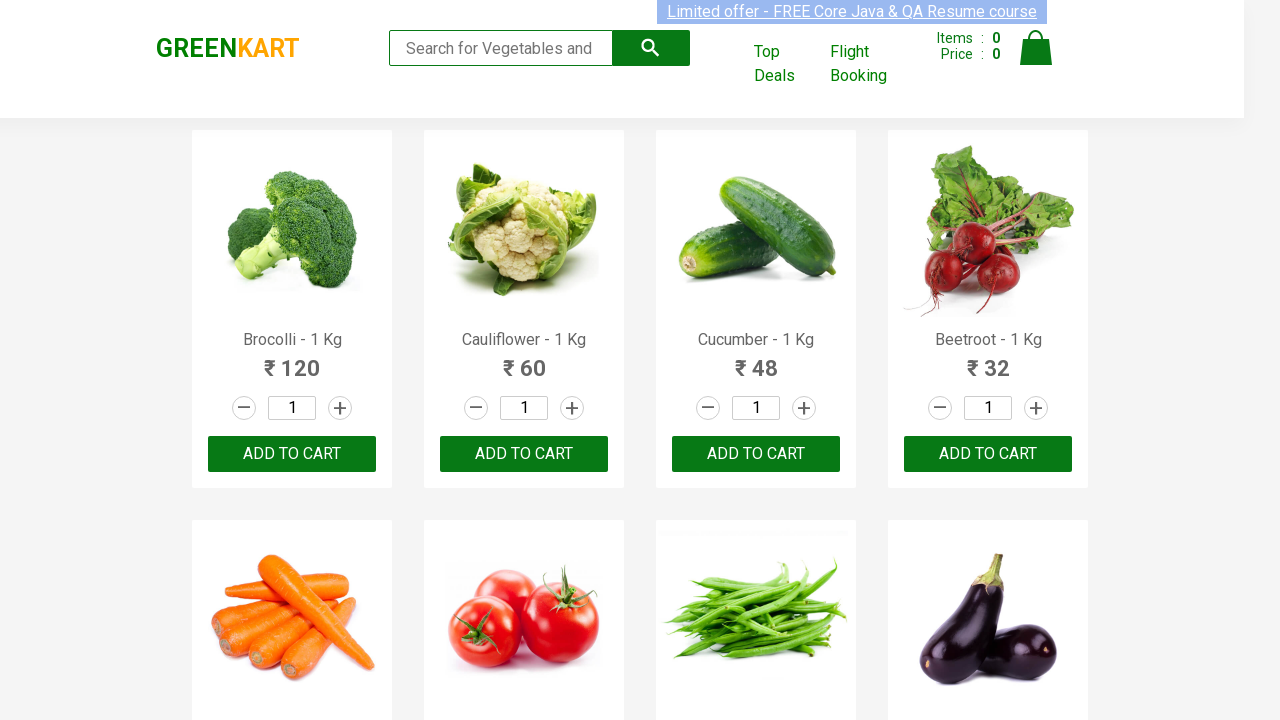

Retrieved all product elements from the page
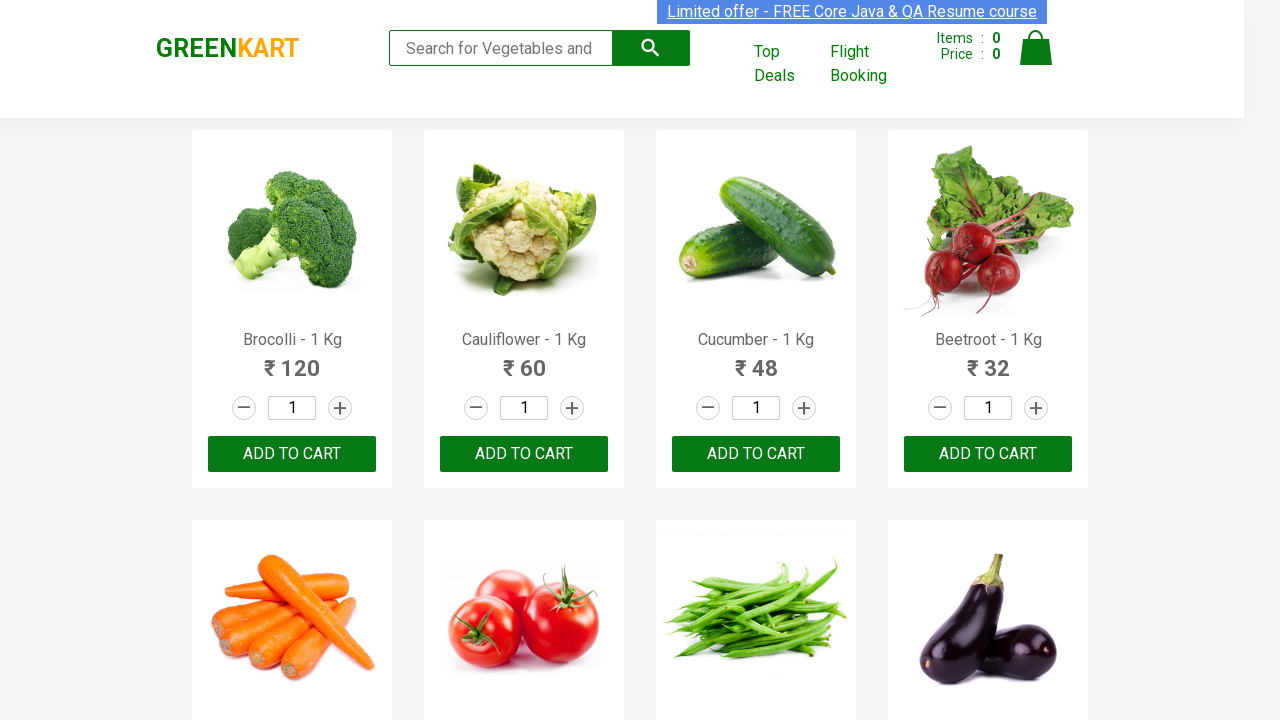

Added Brocolli to cart at (292, 454) on xpath=//div[@class='product-action']/button >> nth=0
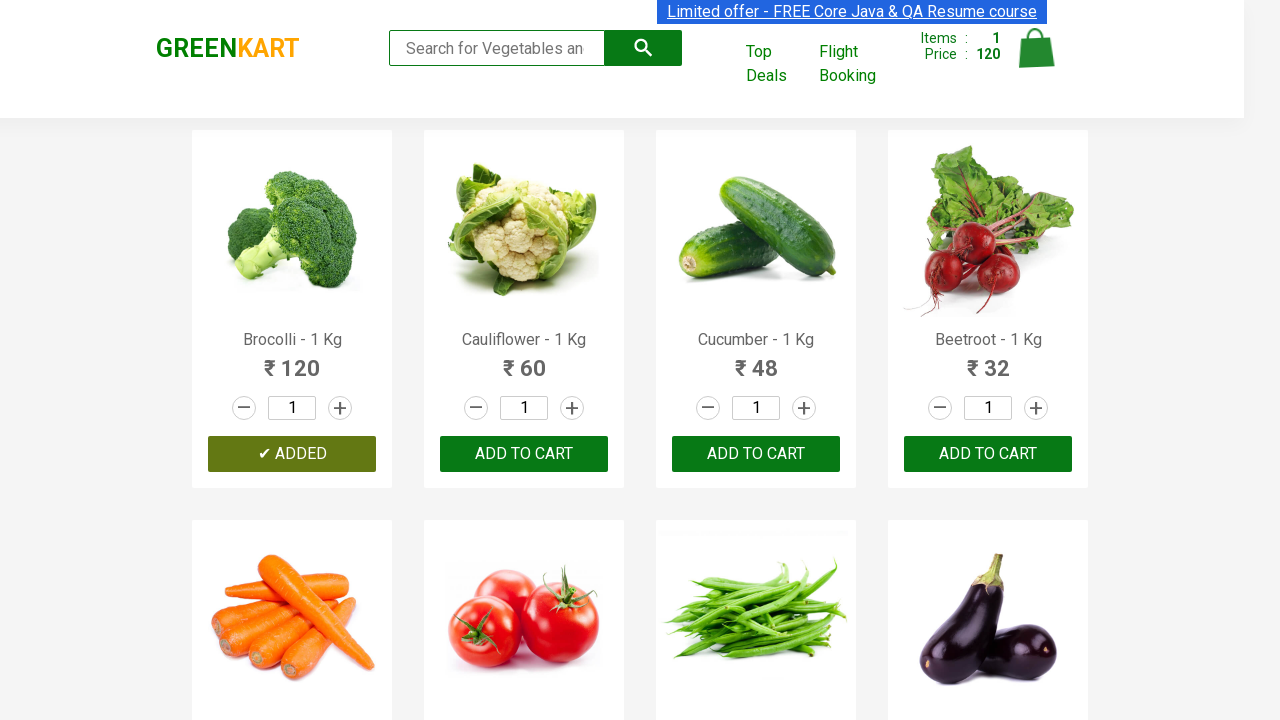

Added Cucumber to cart at (756, 454) on xpath=//div[@class='product-action']/button >> nth=2
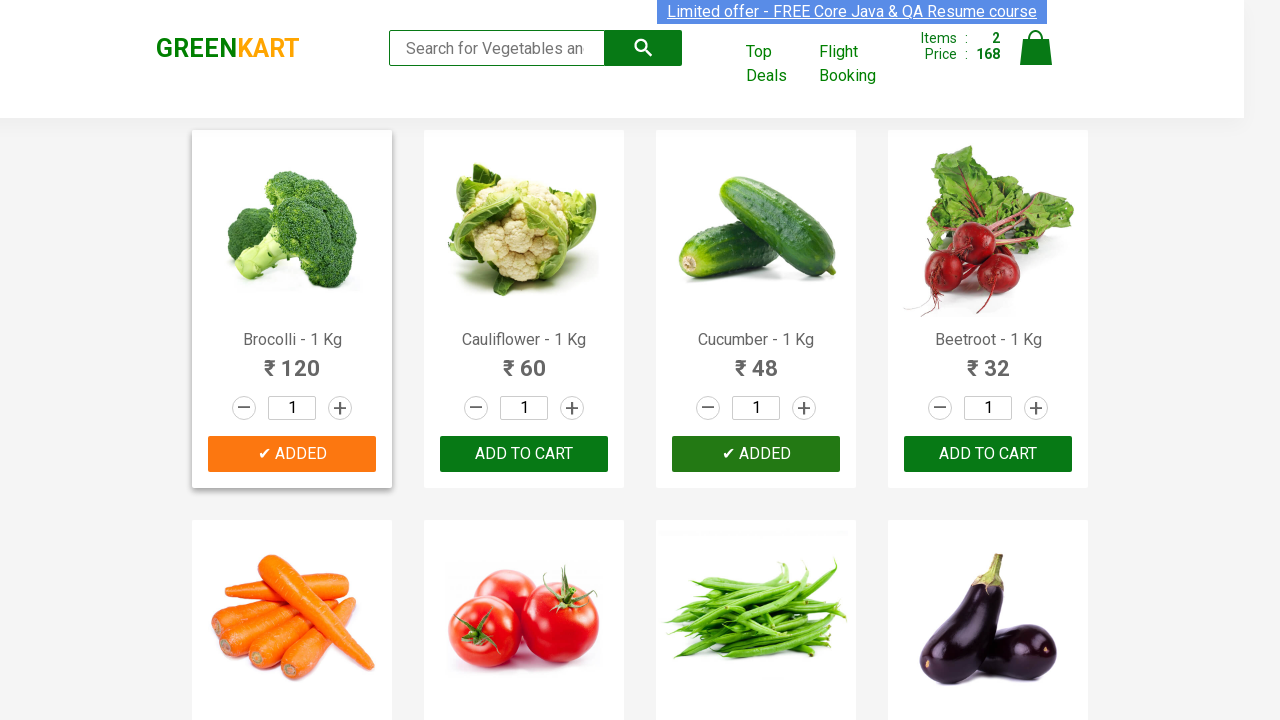

Added Beetroot to cart at (988, 454) on xpath=//div[@class='product-action']/button >> nth=3
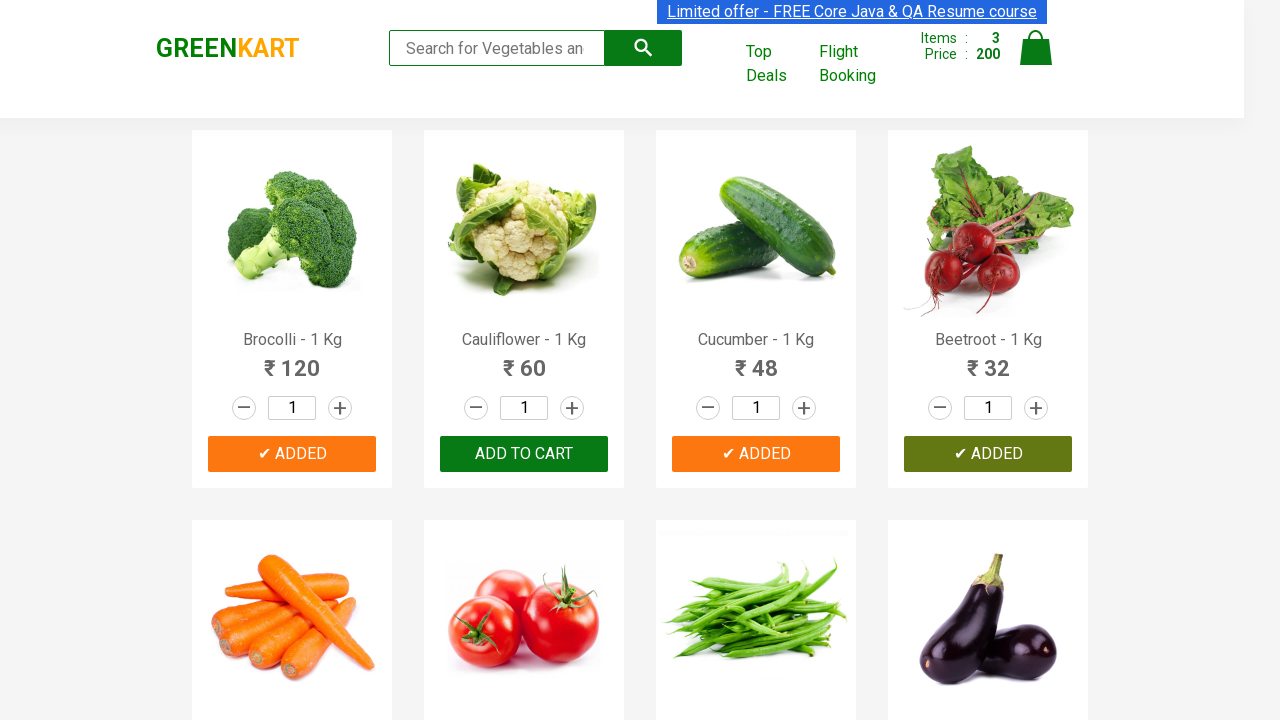

Added Beans to cart at (756, 360) on xpath=//div[@class='product-action']/button >> nth=6
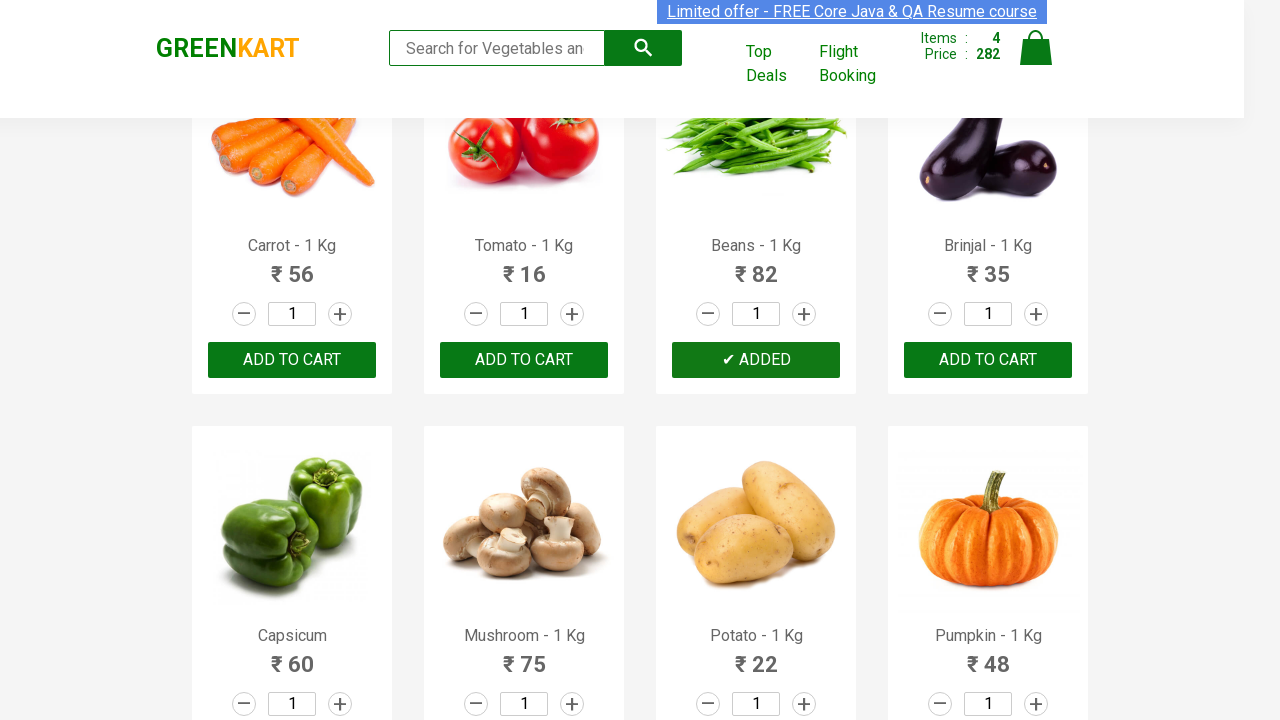

Added Brinjal to cart at (988, 360) on xpath=//div[@class='product-action']/button >> nth=7
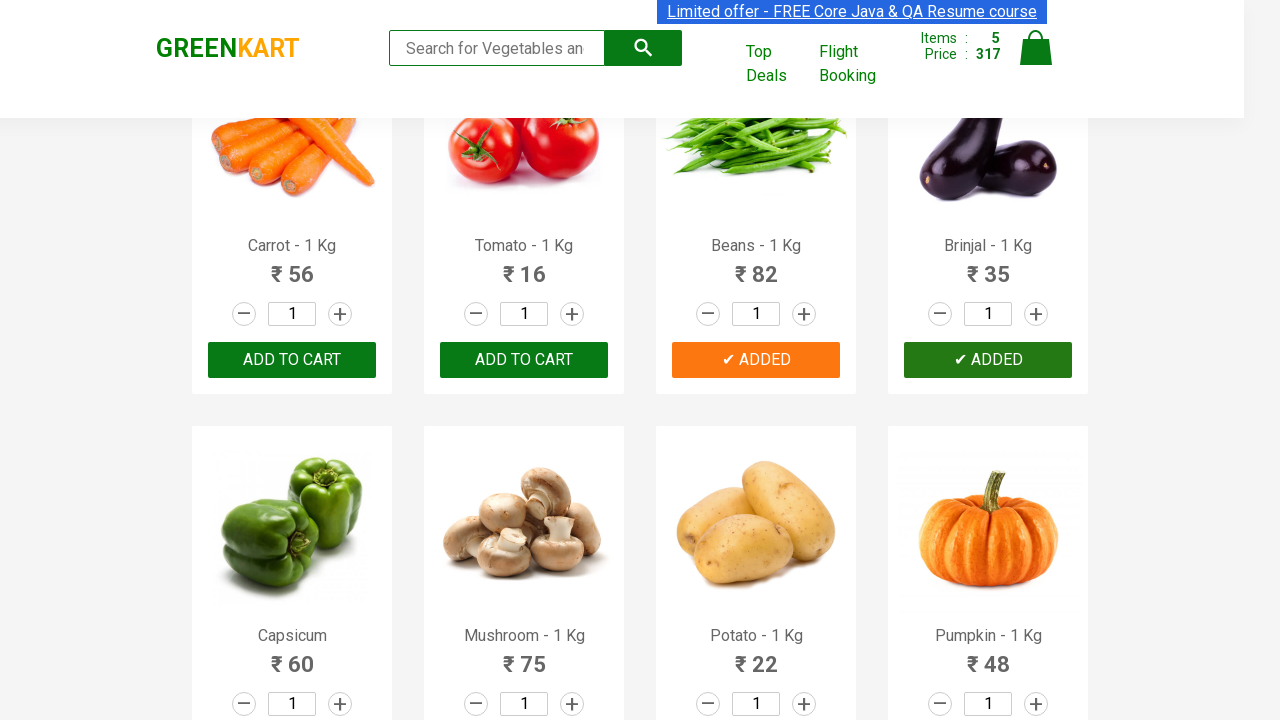

Clicked on cart icon to view cart at (1036, 48) on img[alt='Cart']
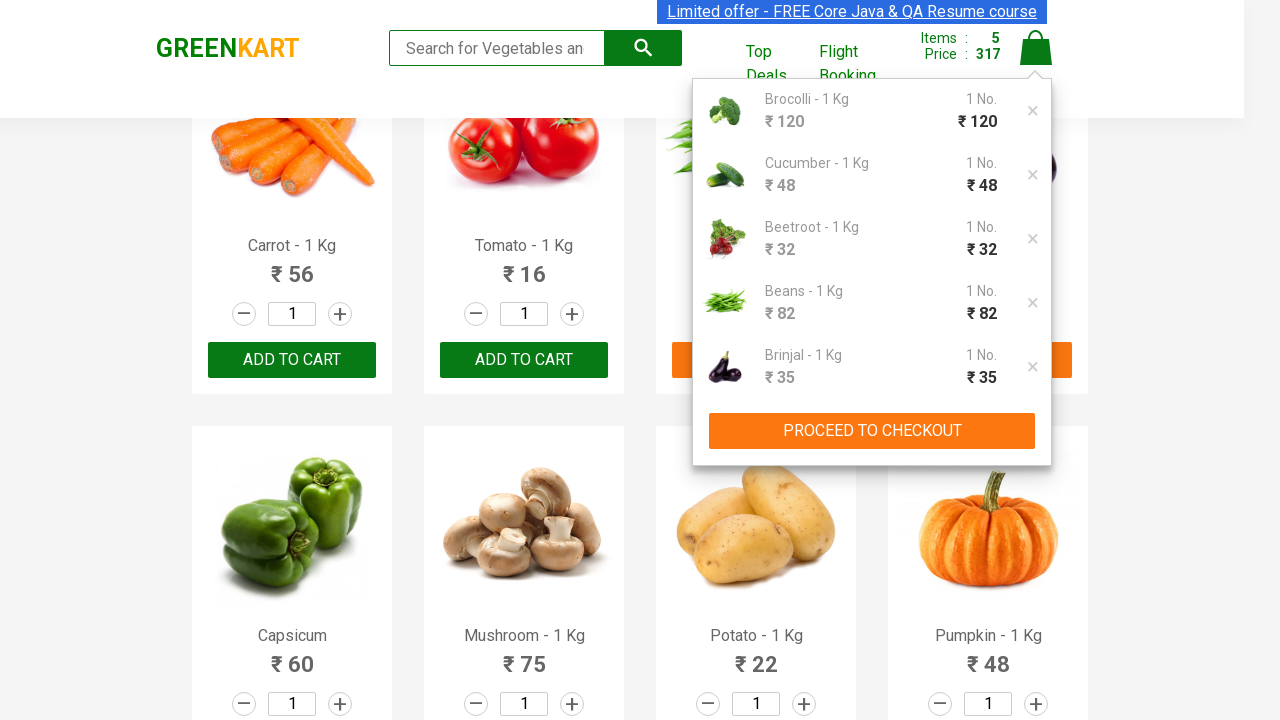

Clicked proceed to checkout button at (872, 431) on xpath=//div[@class='action-block']/button
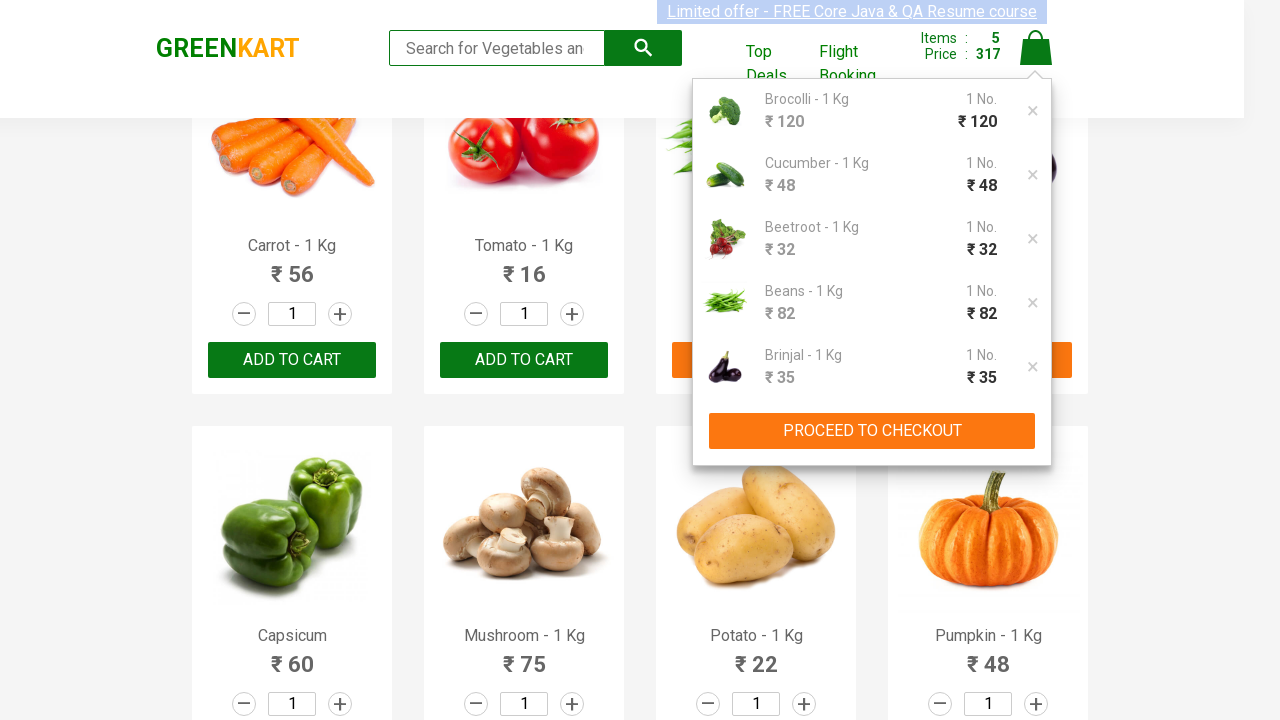

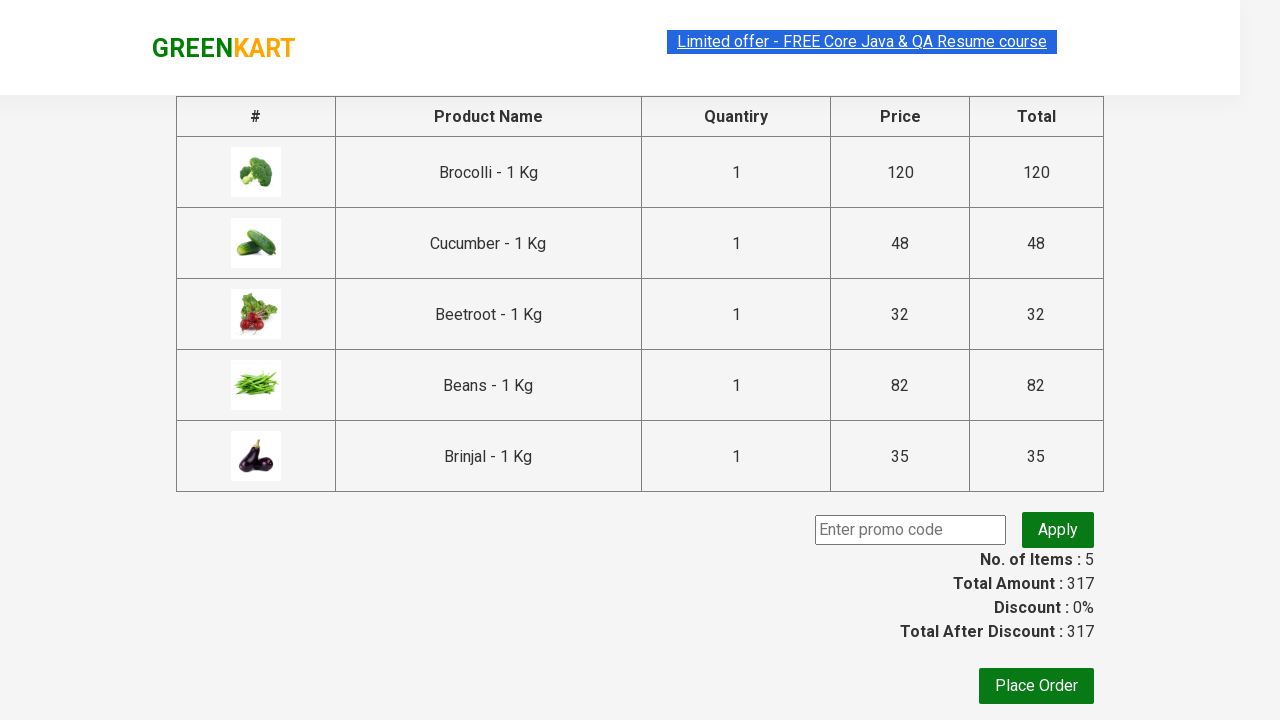